Tests prompt box interaction by clicking the prompt button, entering text in the dialog, and accepting it

Starting URL: https://automationbysqatools.blogspot.com/2020/08/alerts.html

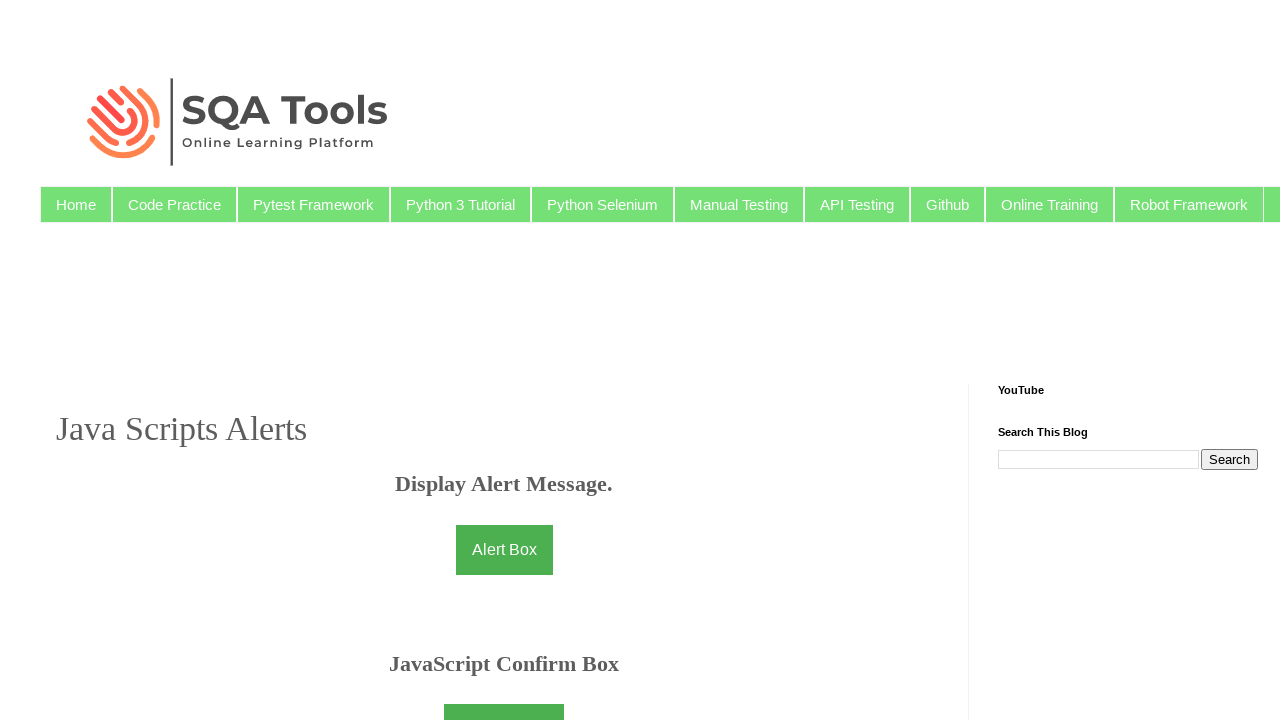

Set up dialog handler to accept prompt with text 'GrowTechMind'
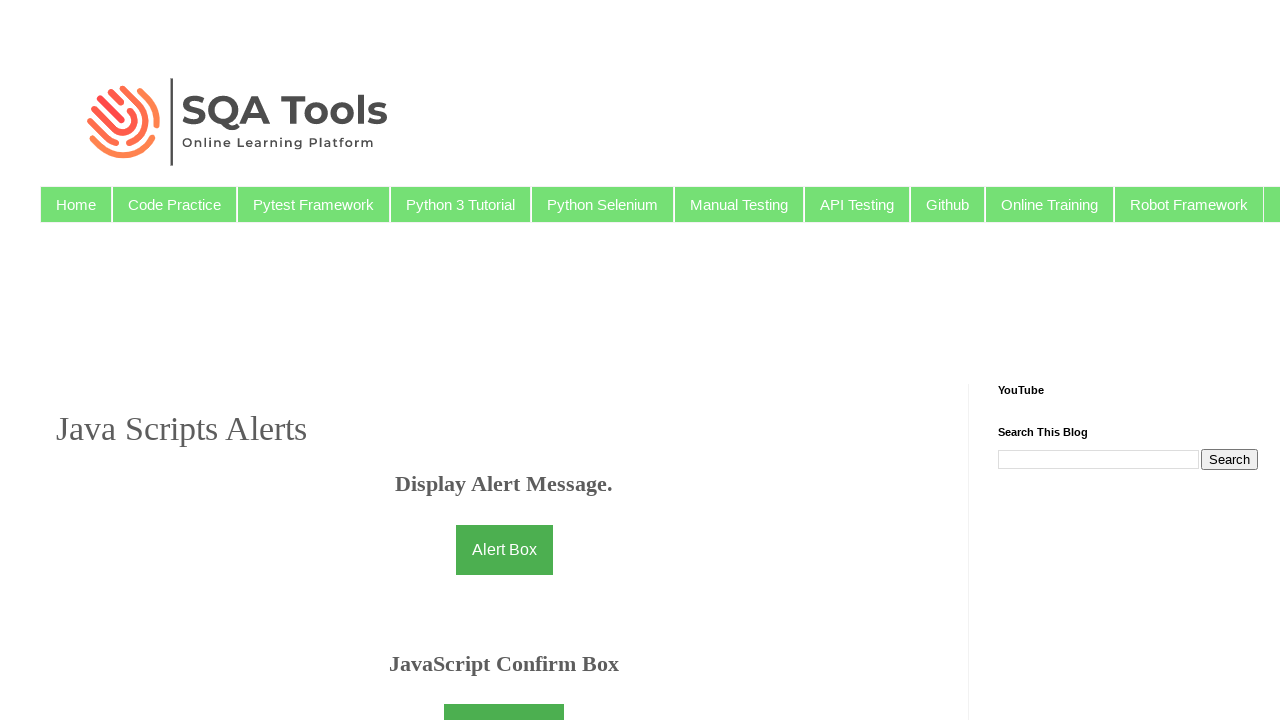

Clicked the prompt button at (504, 360) on #promptbtn
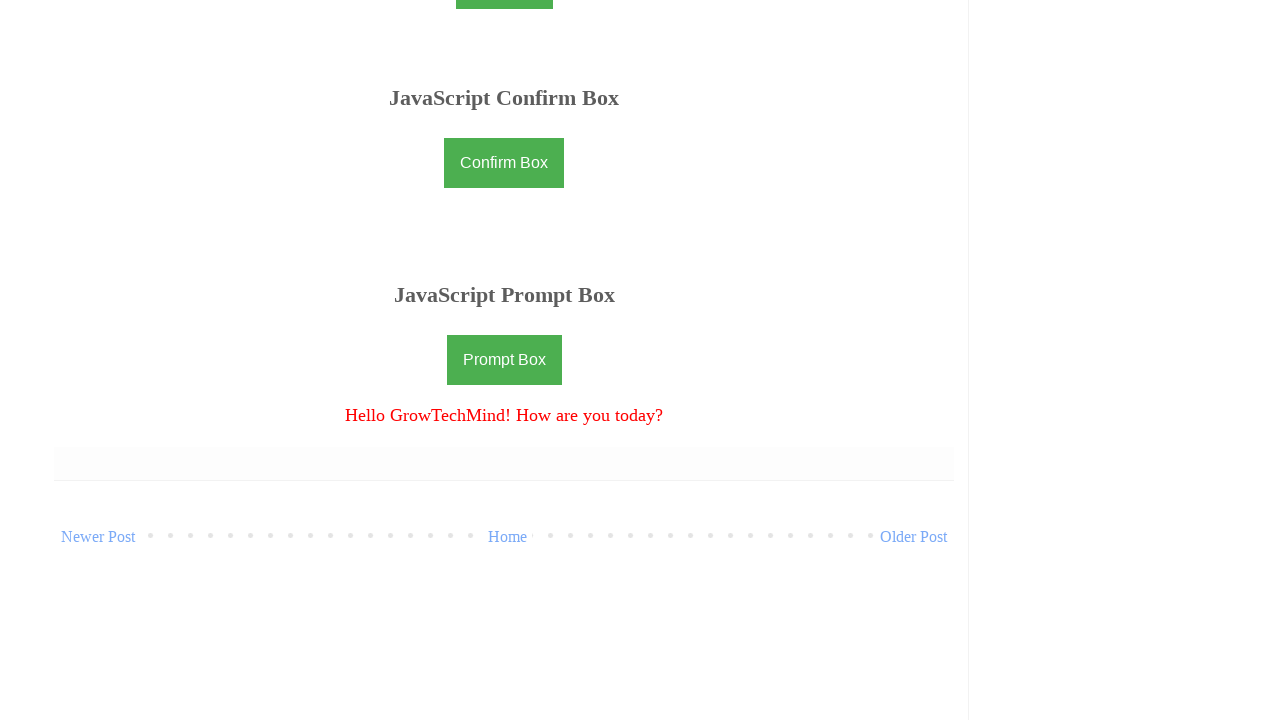

Waited for prompt result element to load
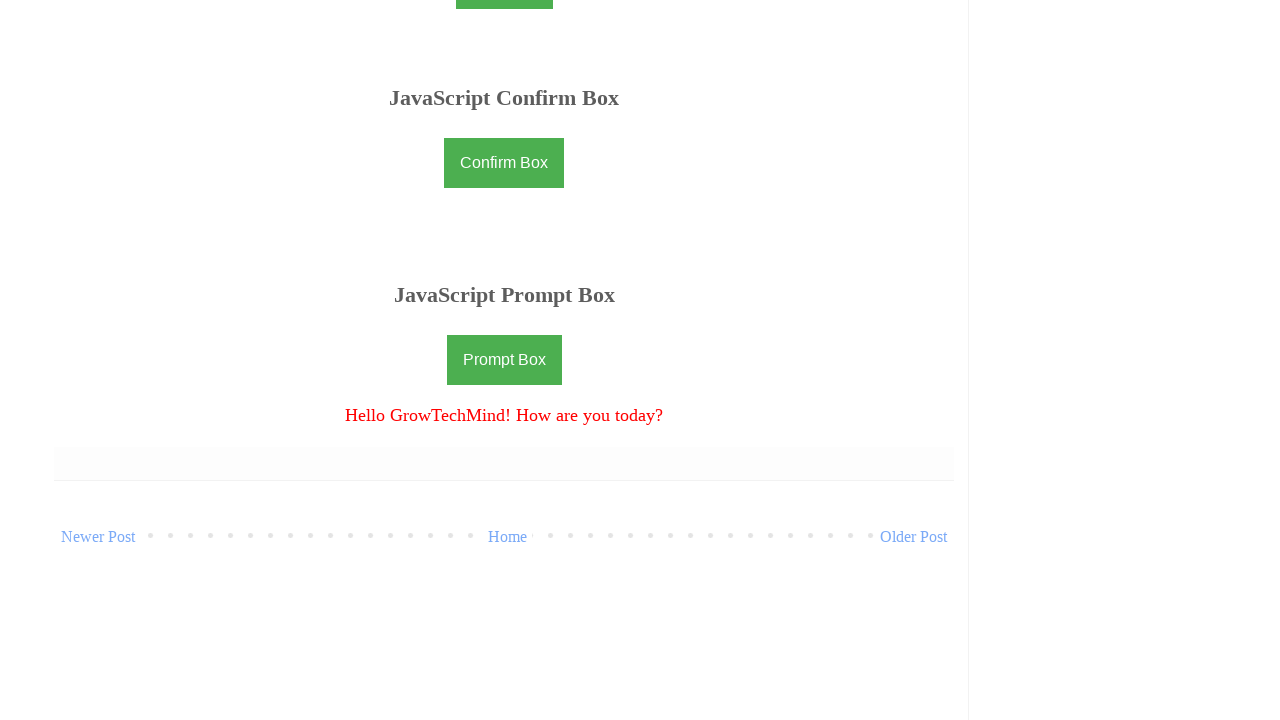

Verified prompt result displays 'Hello GrowTechMind! How are you today?'
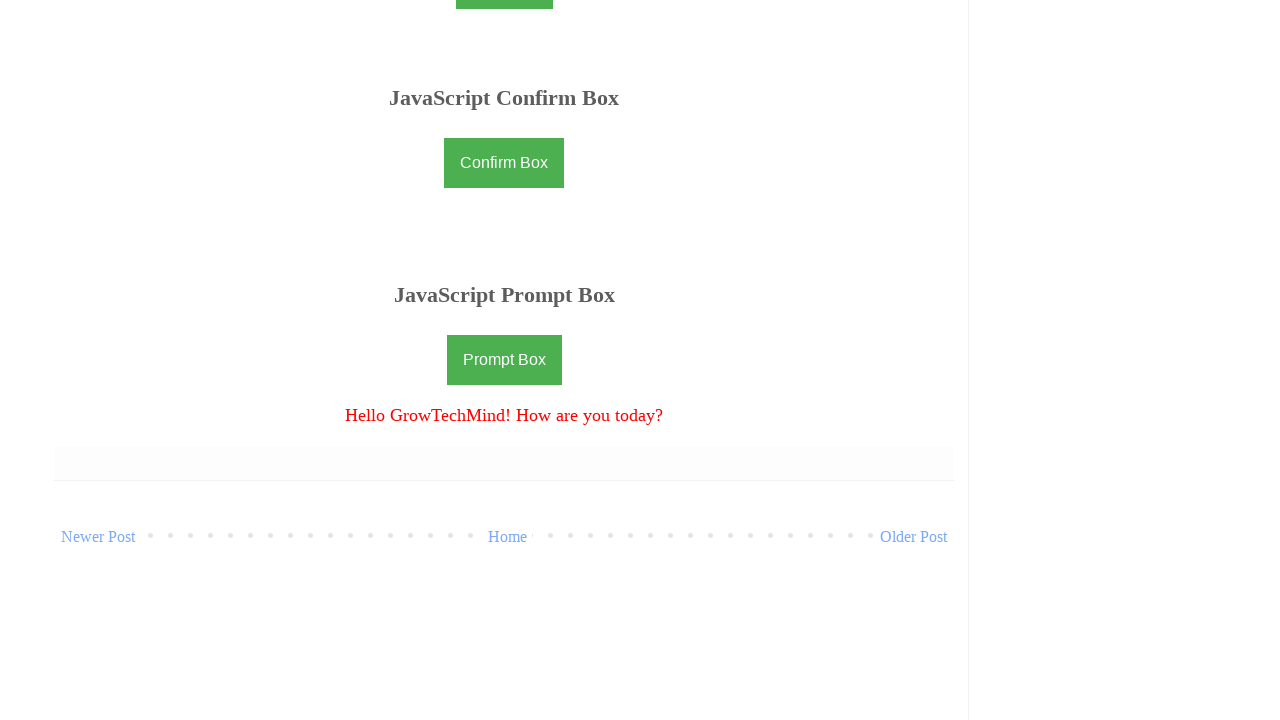

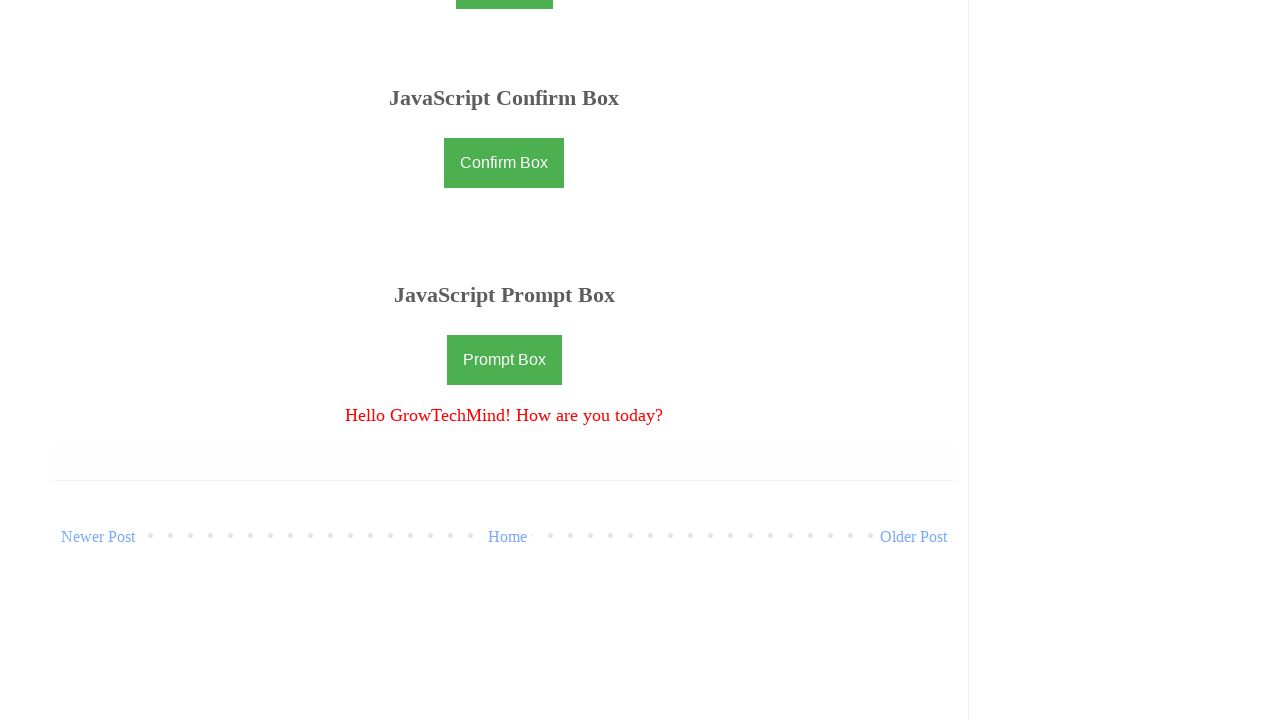